Tests dynamic loading behavior where a hidden element becomes visible after clicking a start button and waiting for a loading bar to complete.

Starting URL: https://the-internet.herokuapp.com/dynamic_loading/1

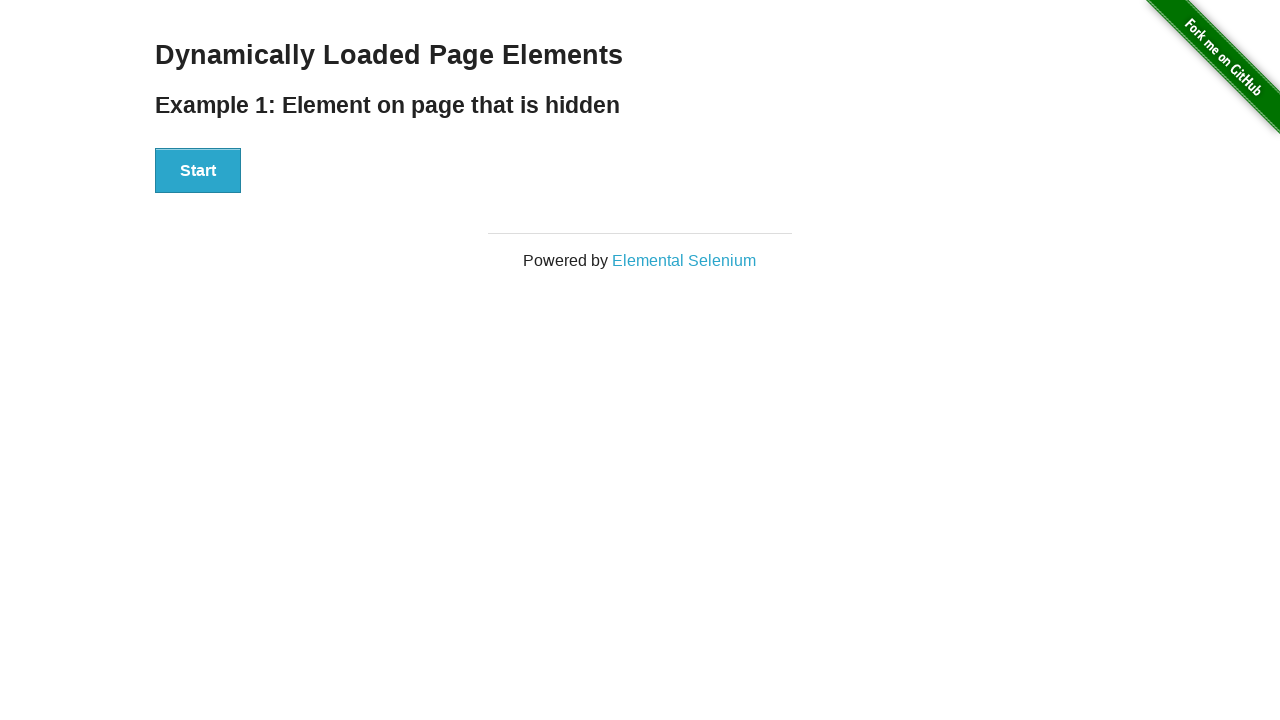

Clicked the Start button to initiate dynamic loading at (198, 171) on #start button
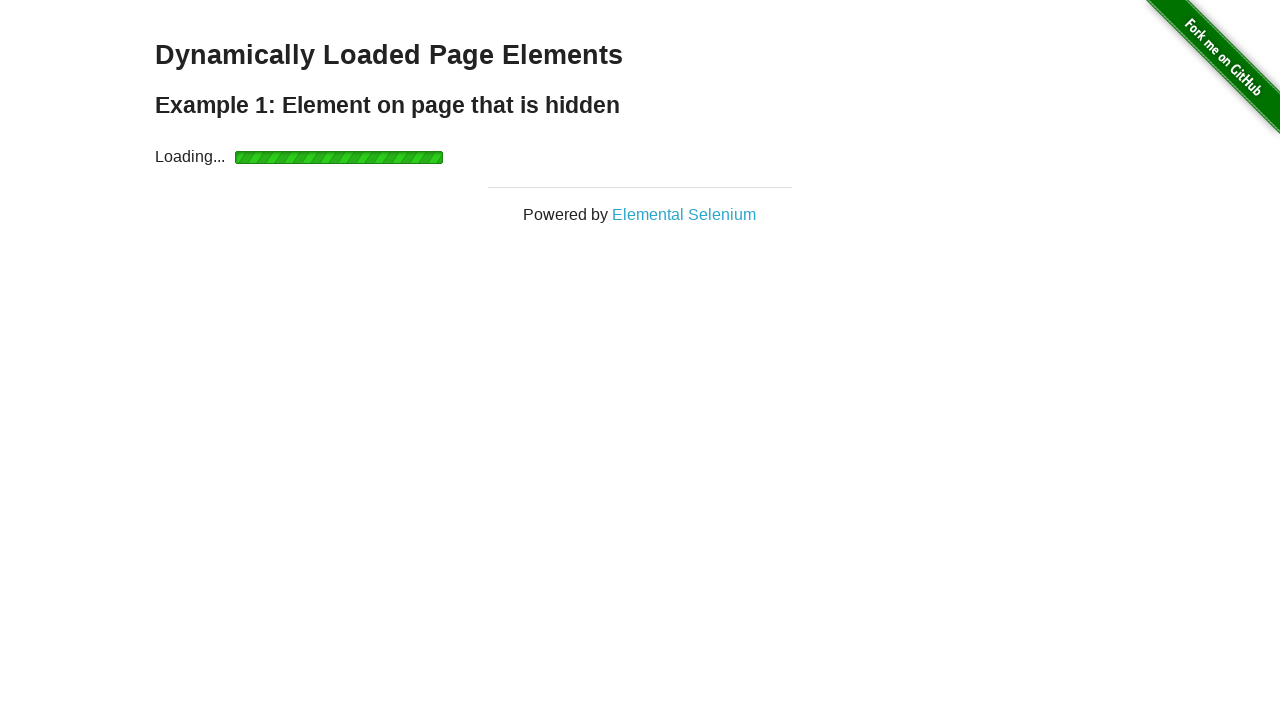

Waited for the finish element to become visible after loading bar completed
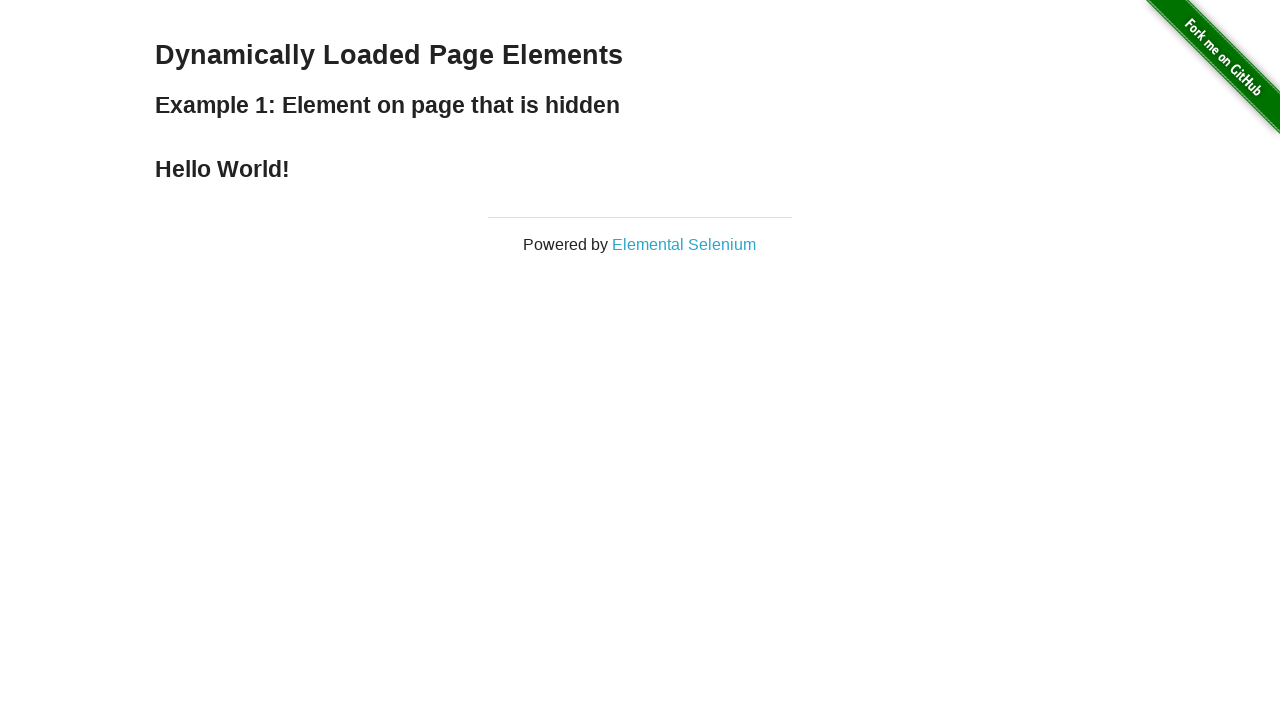

Verified that the finish element is visible and displayed
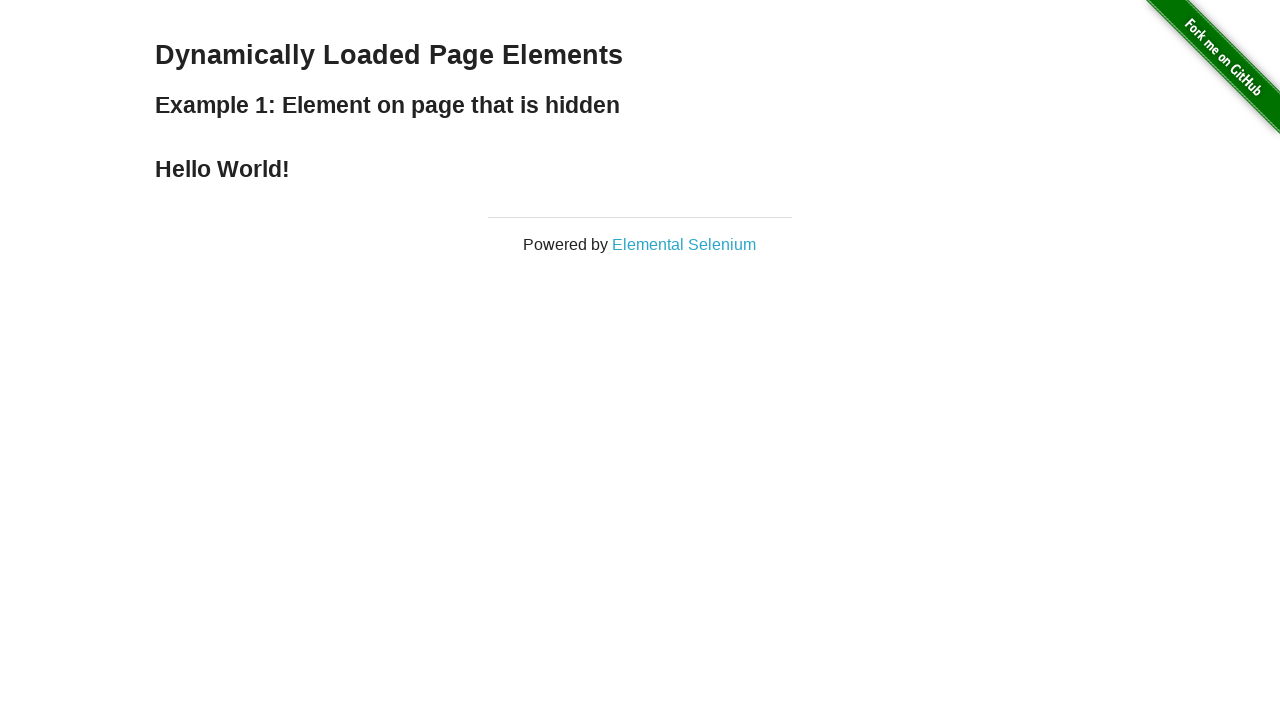

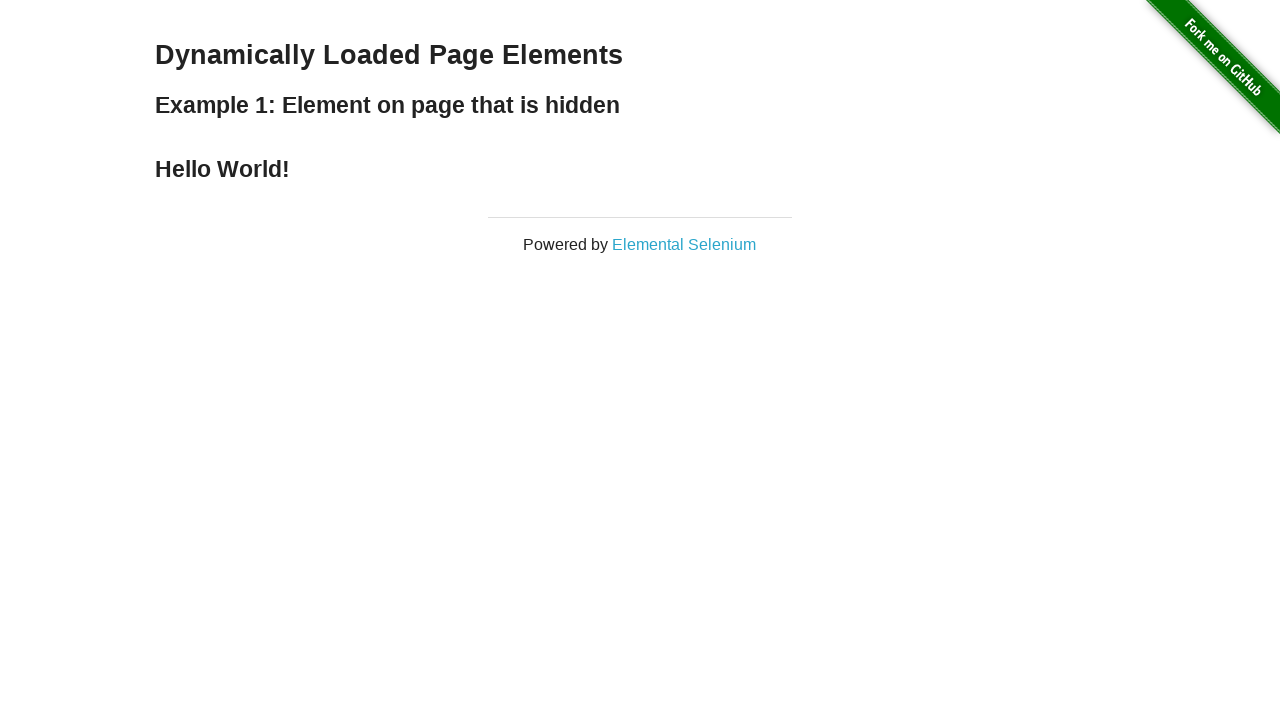